Tests dynamic content loading by clicking a start button and waiting for the hidden element to become visible

Starting URL: https://the-internet.herokuapp.com/dynamic_loading/1

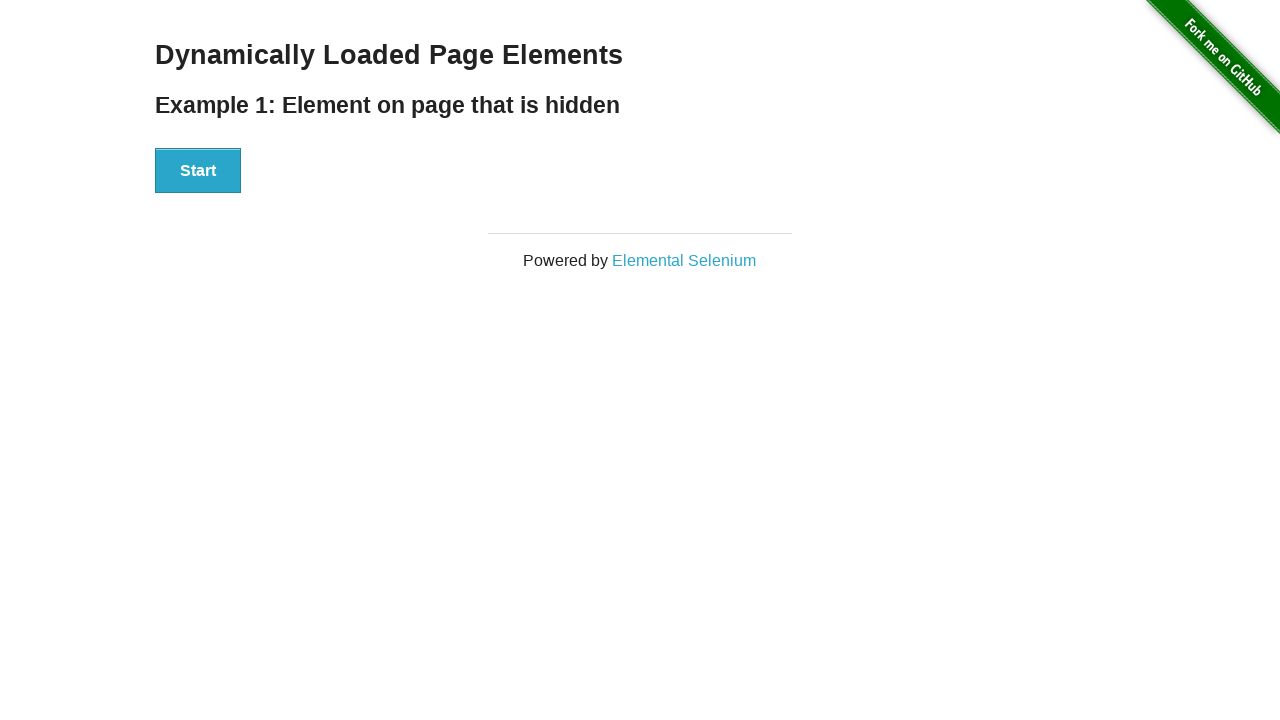

Navigated to dynamic loading test page
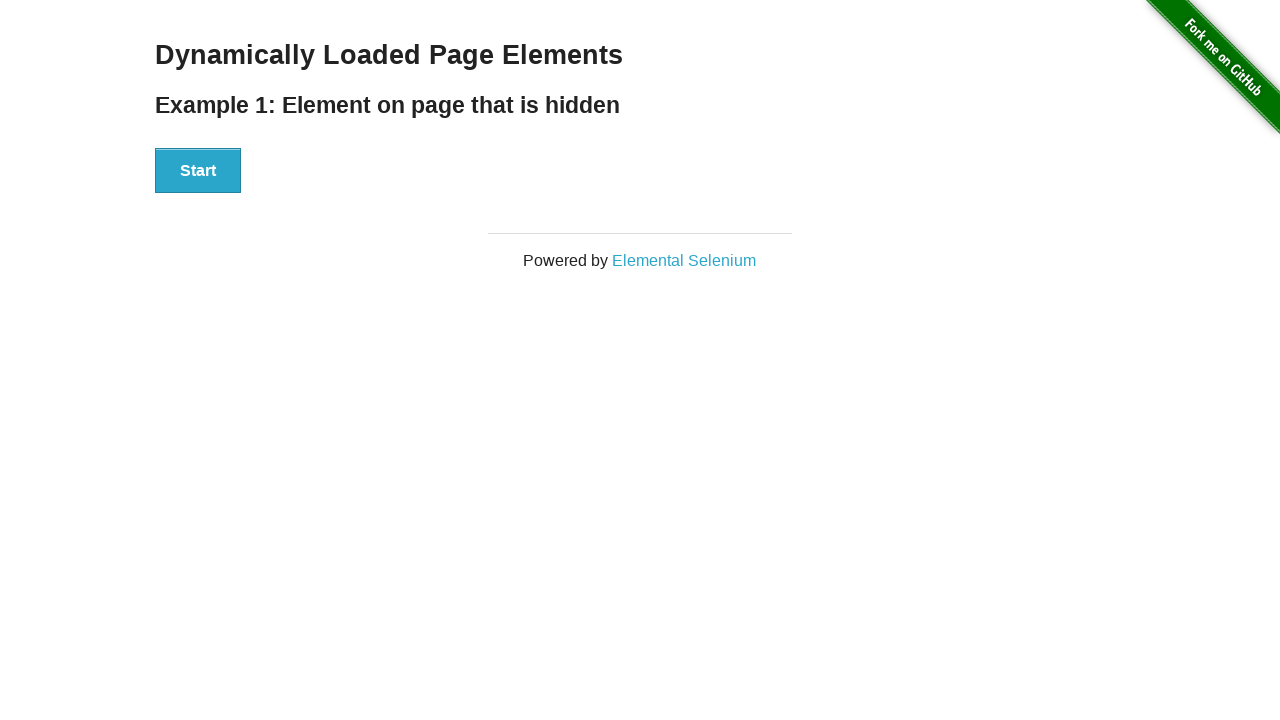

Clicked the Start button to initiate dynamic loading at (198, 171) on #start button
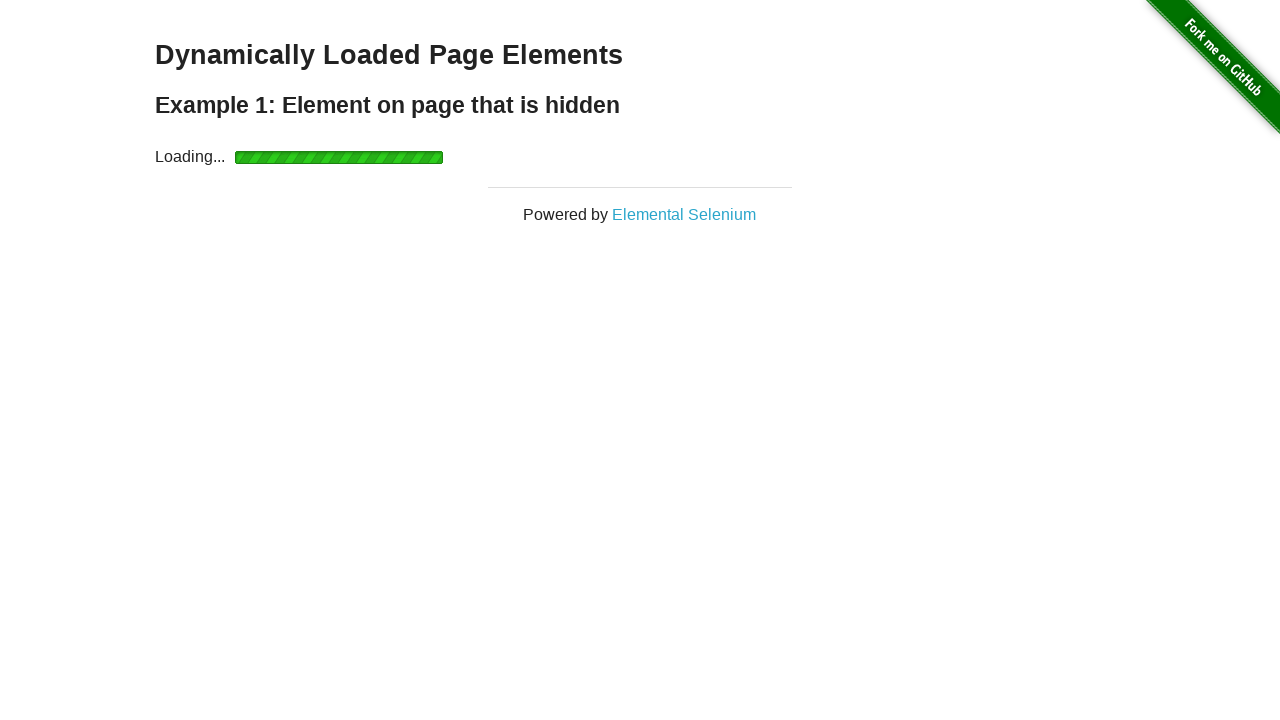

Hidden element became visible after loading completed
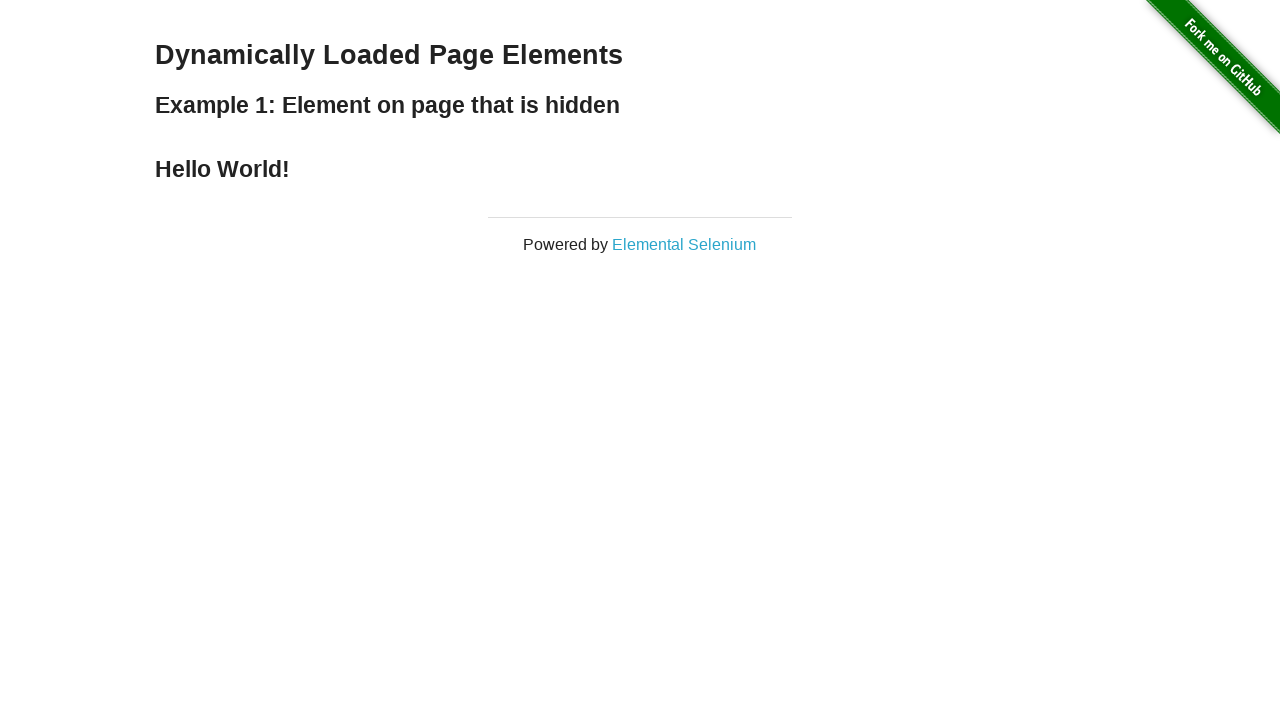

Retrieved text content from loaded element
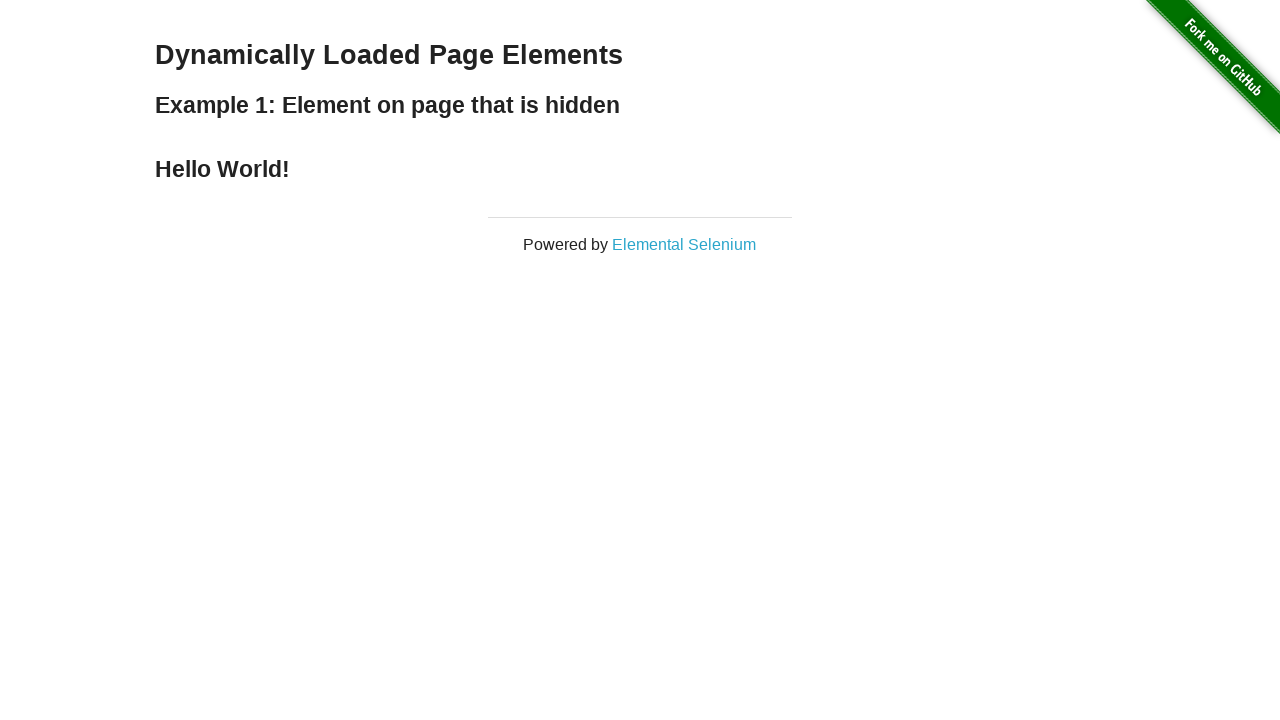

Verified that 'Hello World!' text is present in the loaded element
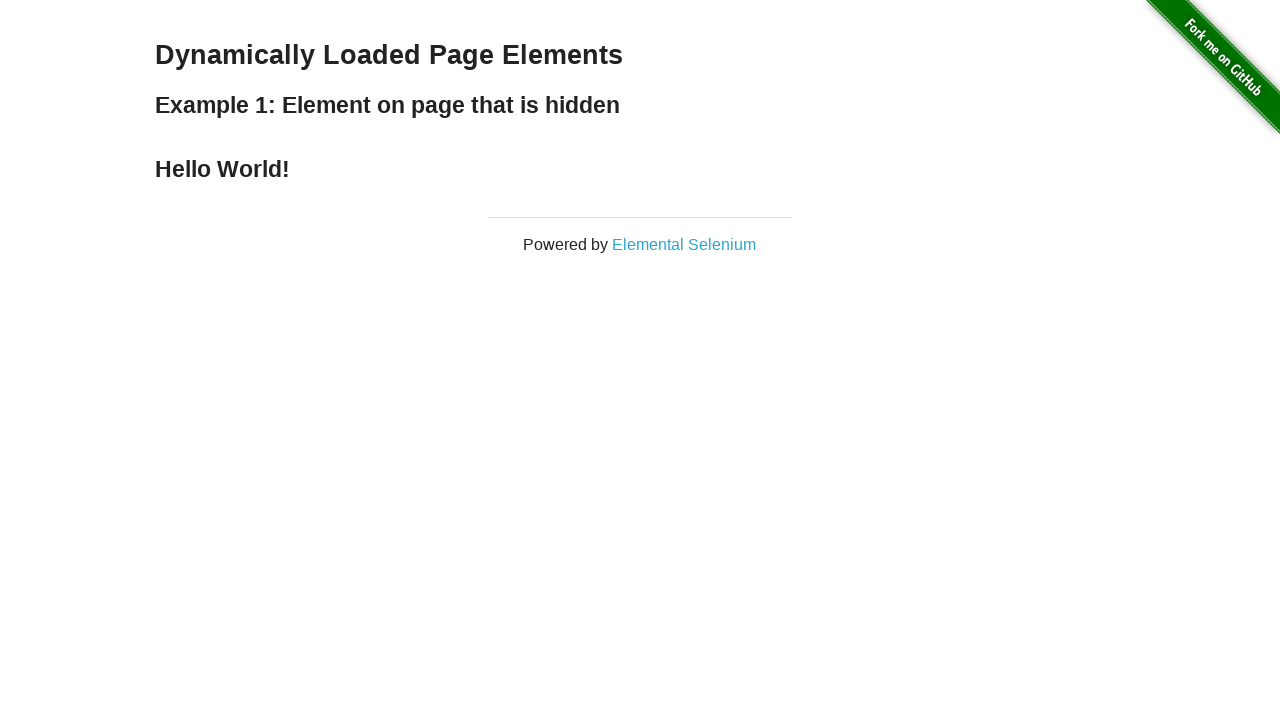

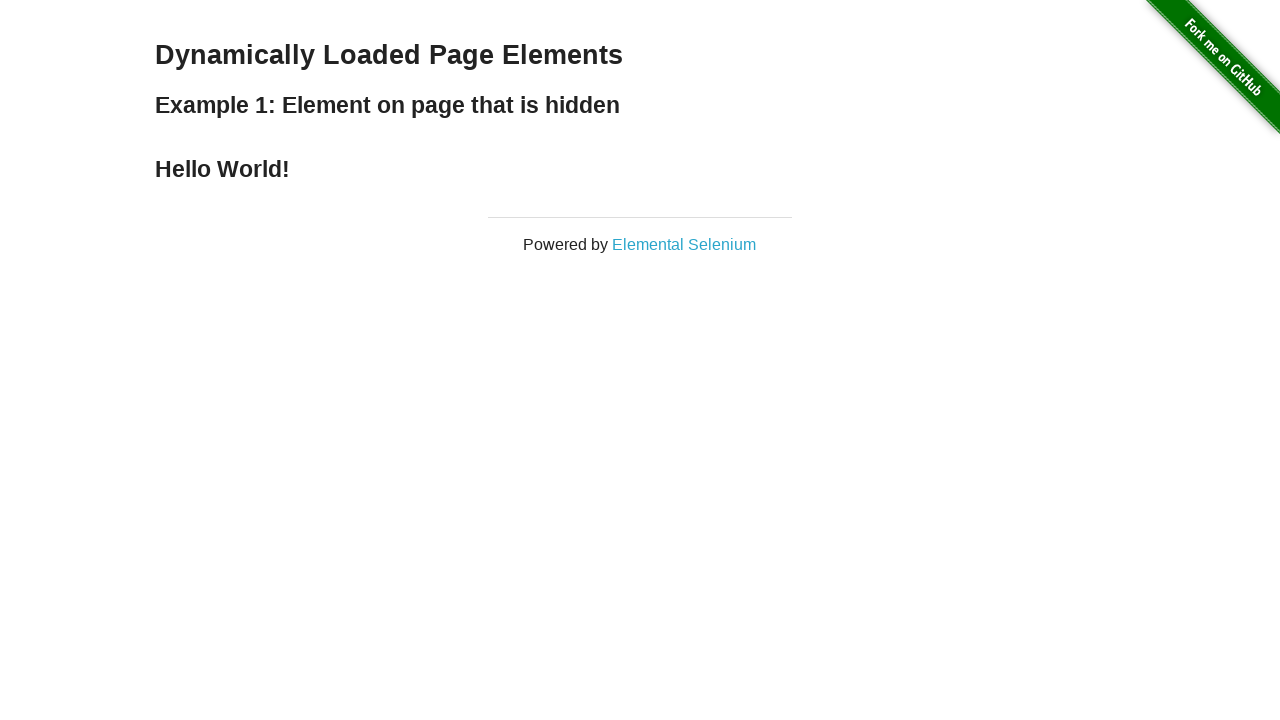